Simple navigation test that loads the Hepsiburada (Turkish e-commerce) homepage

Starting URL: https://hepsiburada.com

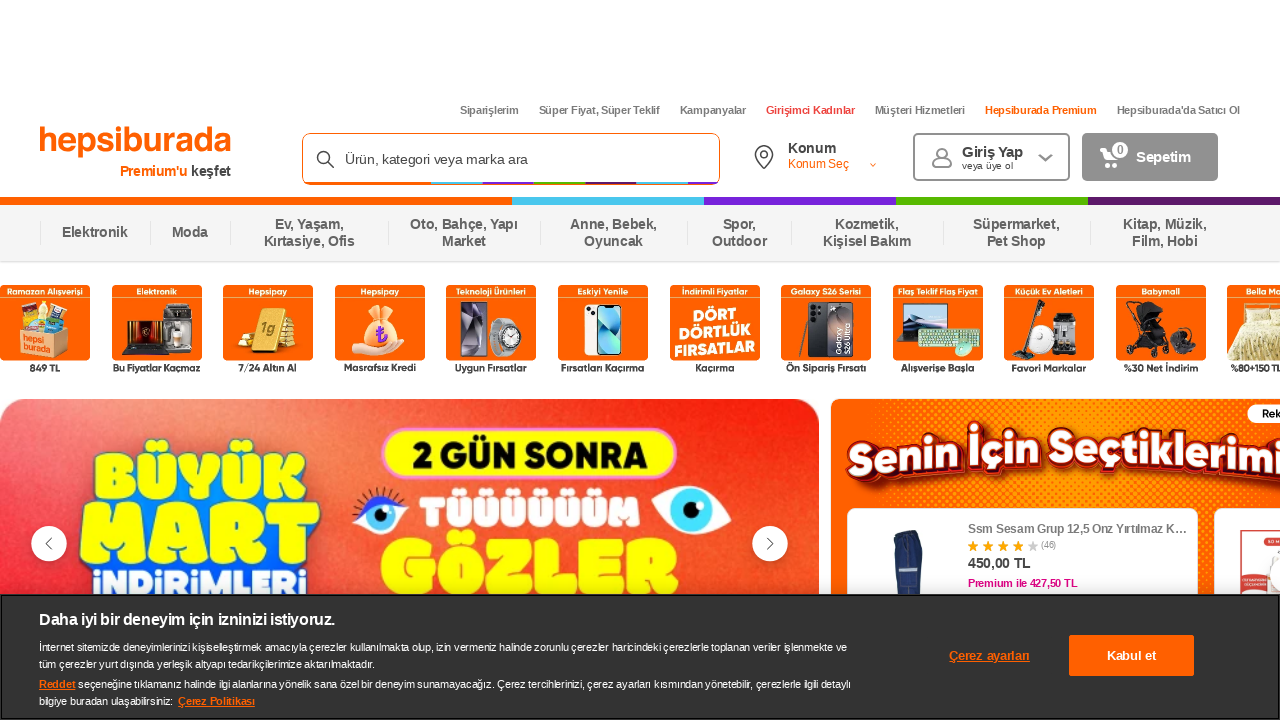

Waited for Hepsiburada homepage to reach domcontentloaded state
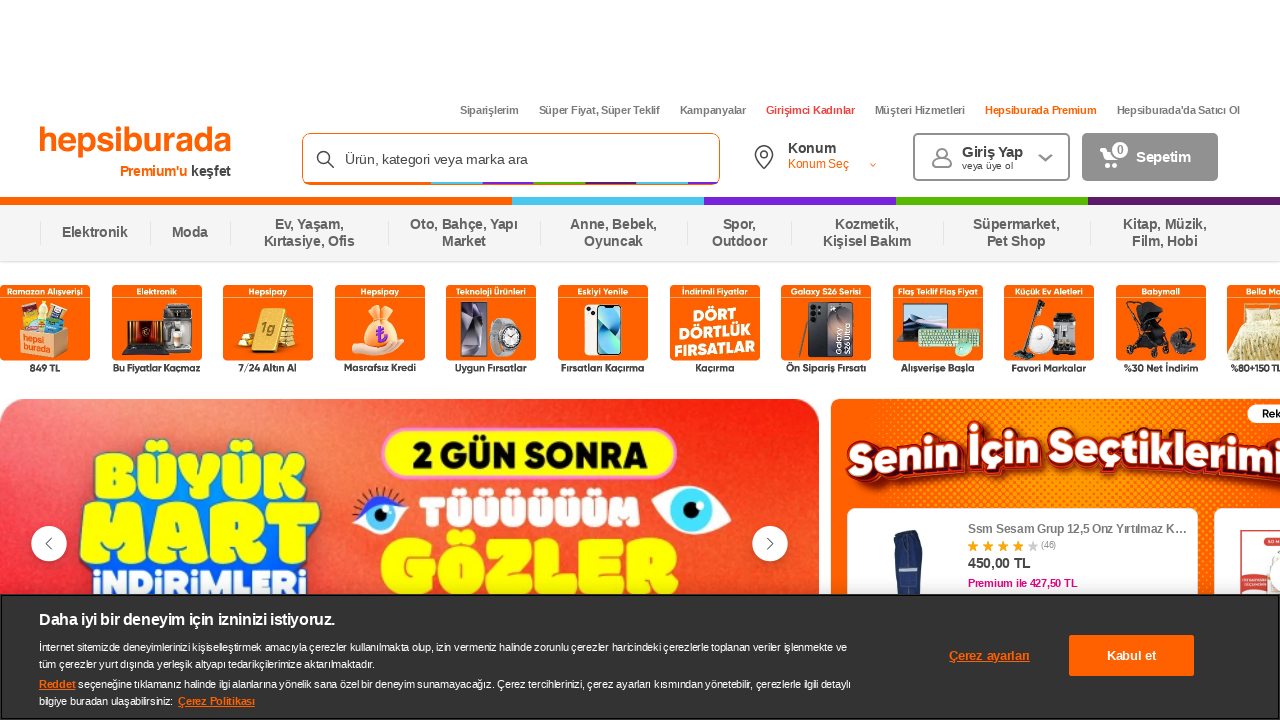

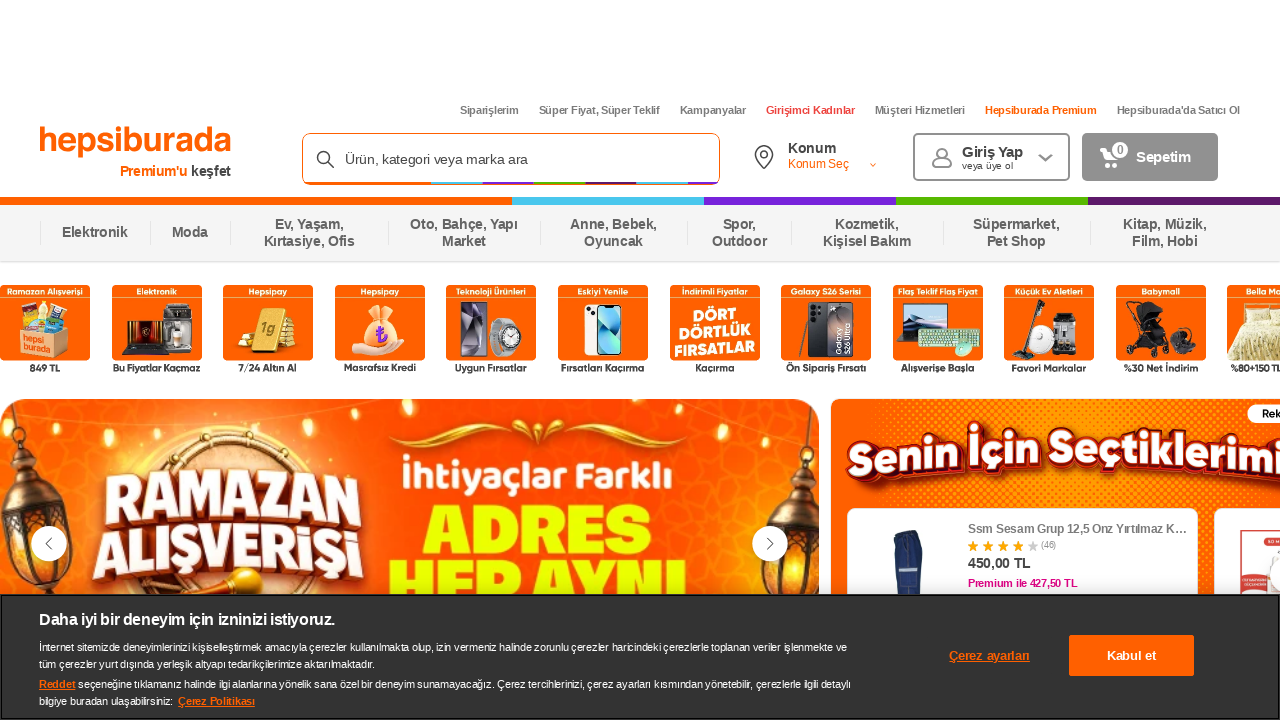